Tests radio button functionality by clicking on a "Chrome" radio button and then interacting with a "Bengaluru" radio button based on its selection state.

Starting URL: https://www.leafground.com/radio.xhtml

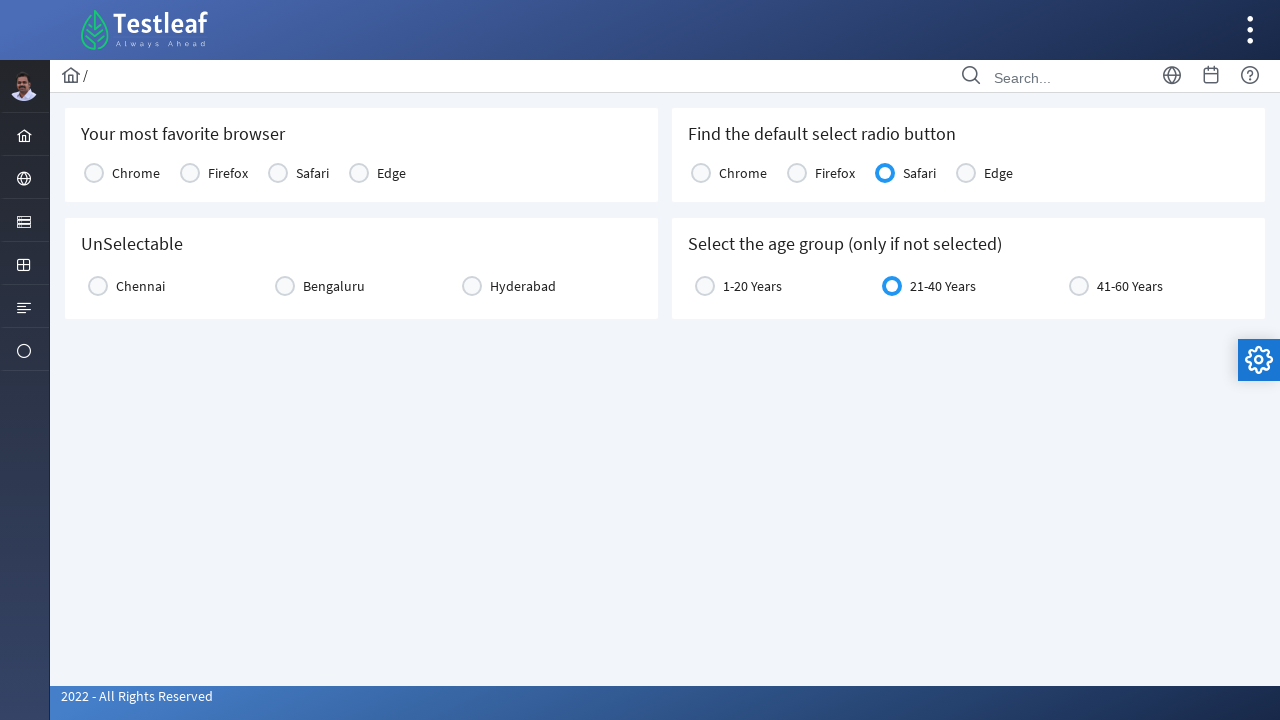

Clicked on the Chrome radio button at (136, 173) on xpath=//label[text()='Chrome']
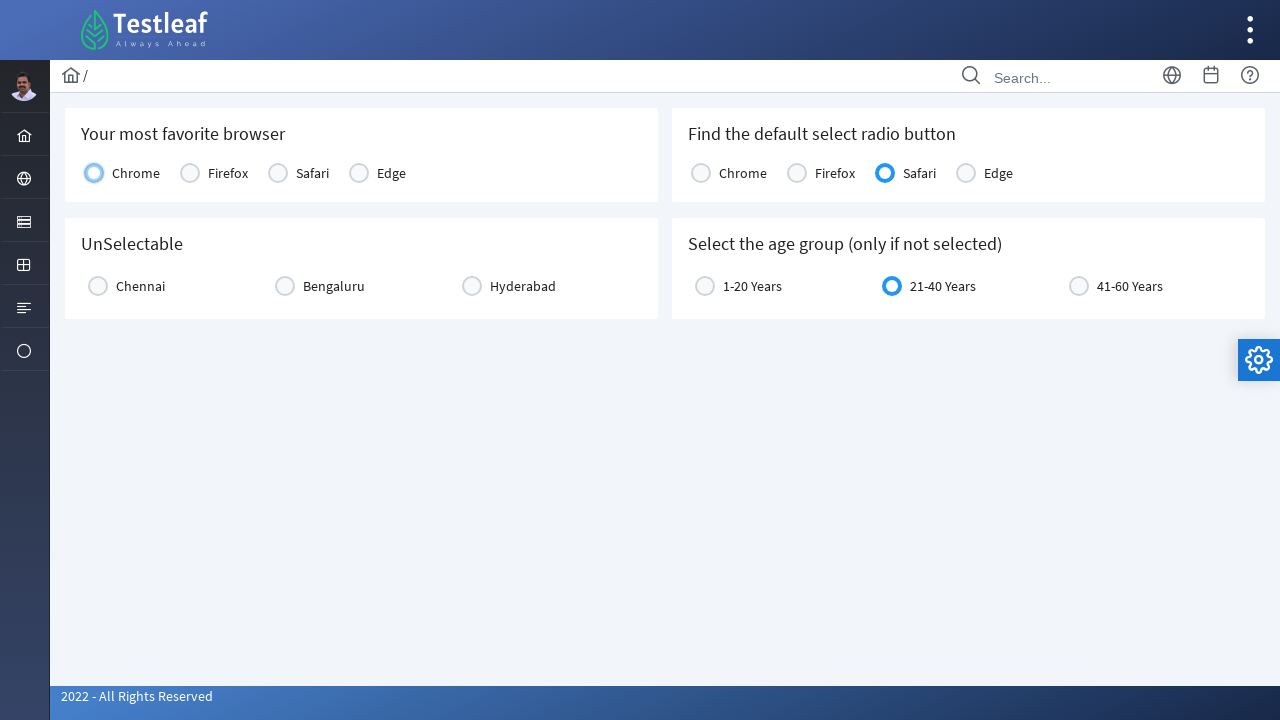

Located the Bengaluru radio button
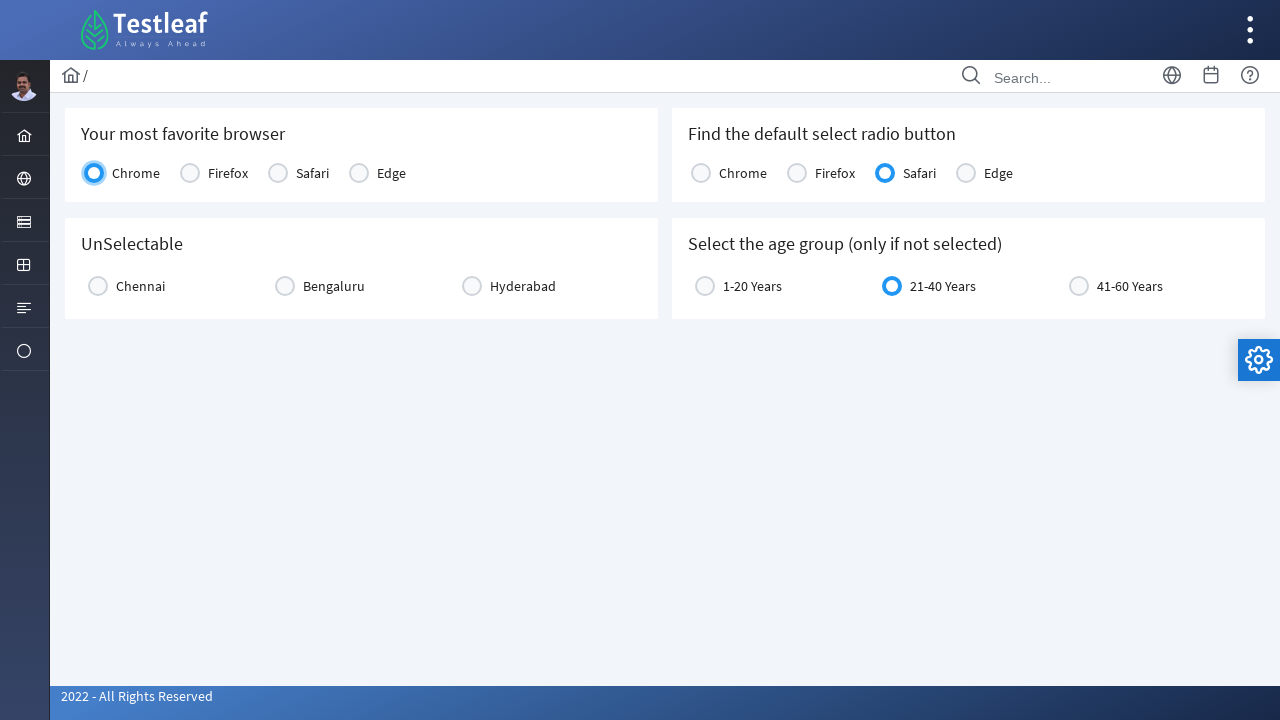

Checked if Bengaluru radio button is selected
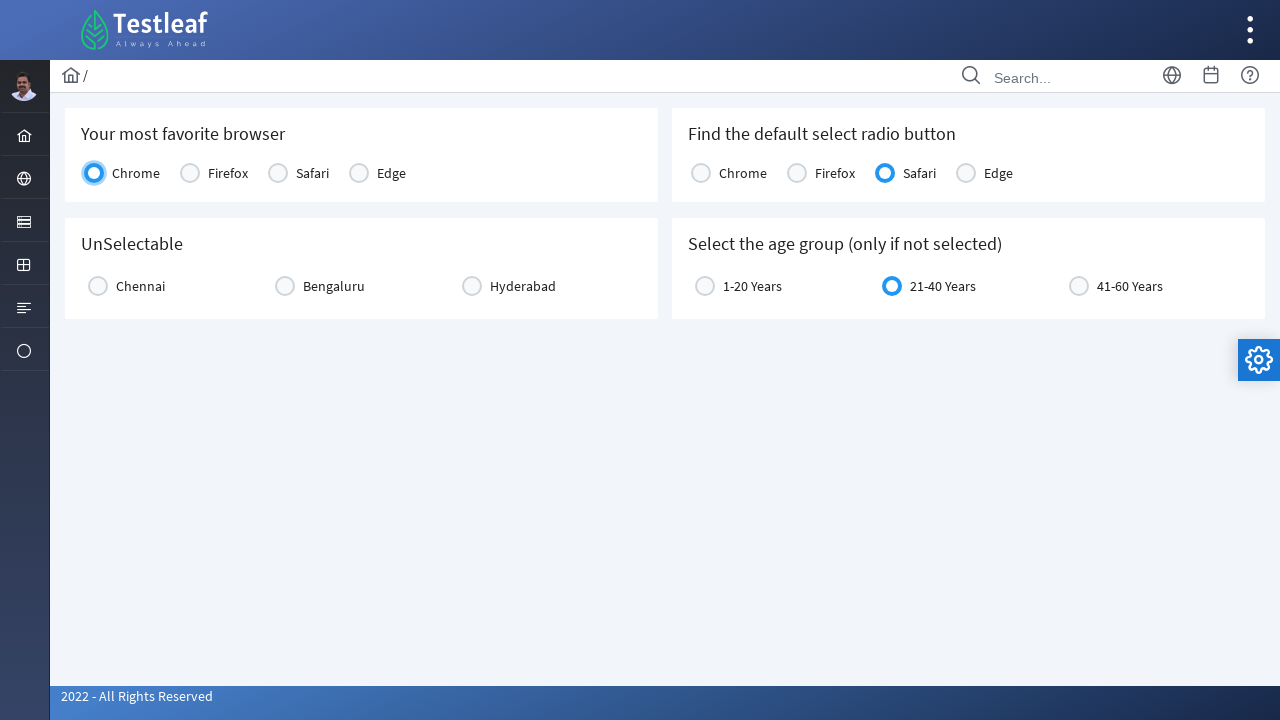

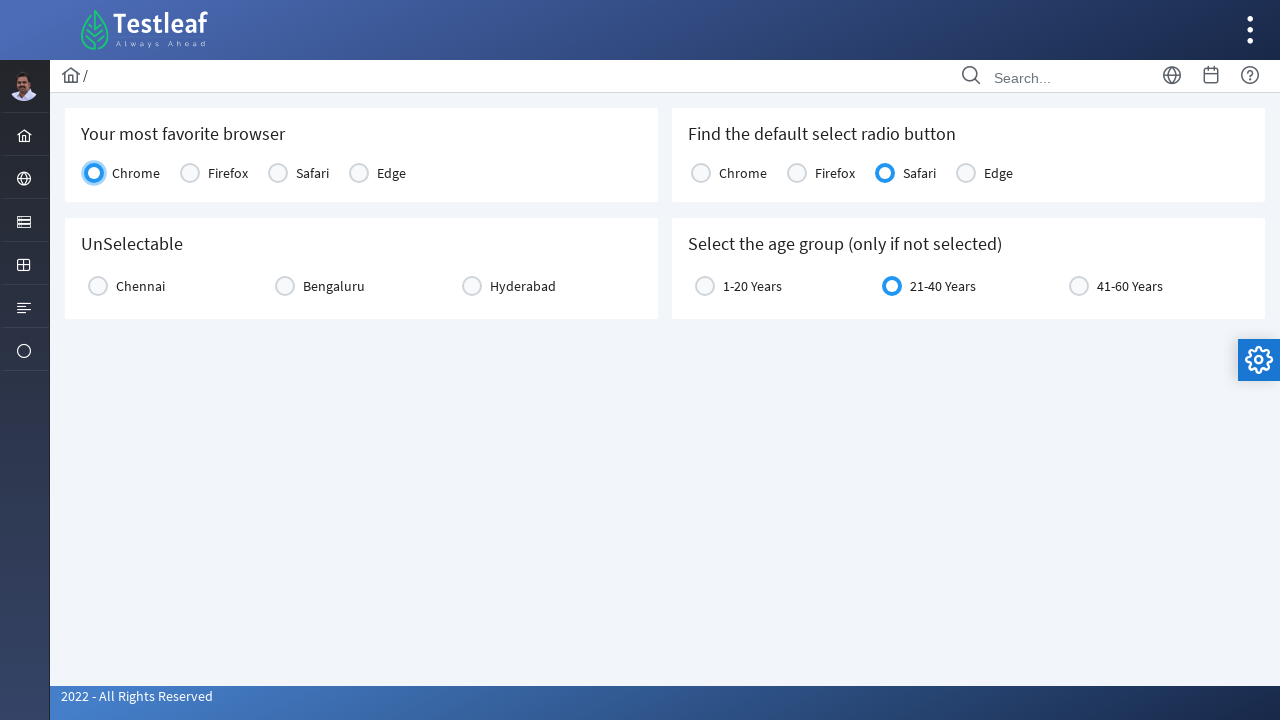